Tests JavaScript execution capabilities by triggering and accepting an alert, then clicking on a "Hair Color" link using JavaScript-based click on the Meesho e-commerce website.

Starting URL: https://www.meesho.com/

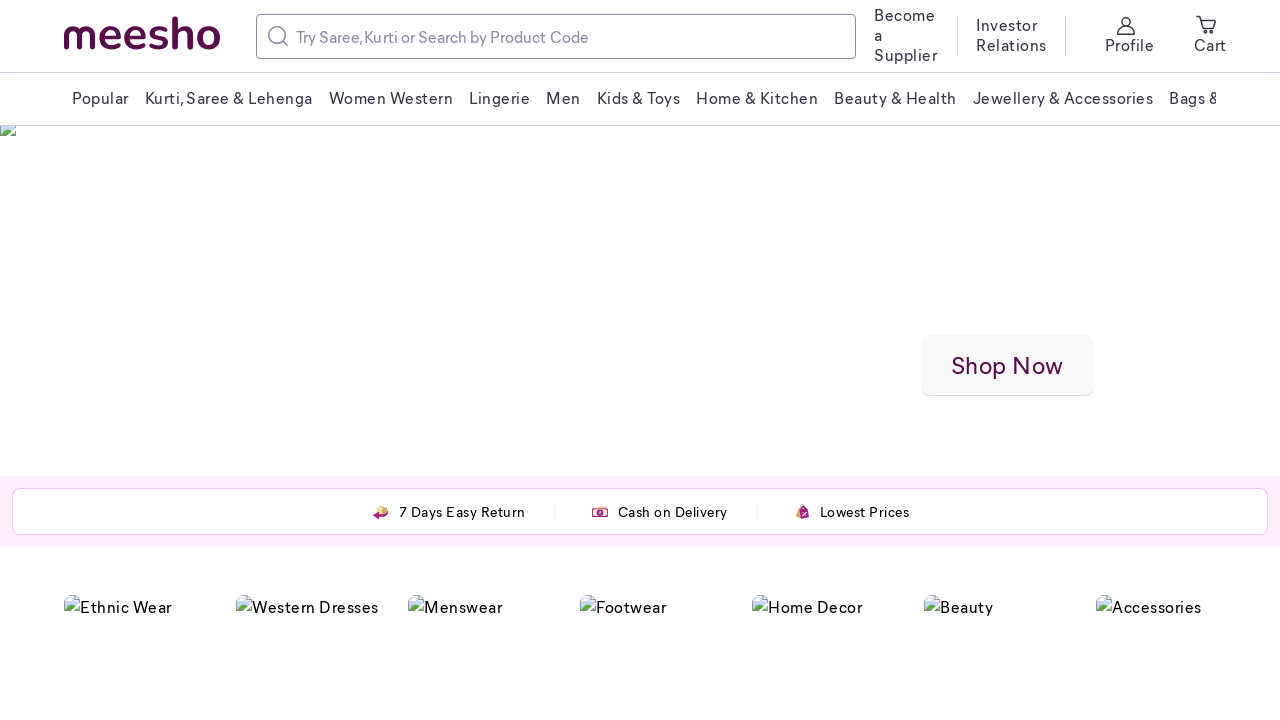

Triggered JavaScript alert with message 'Anjitha'
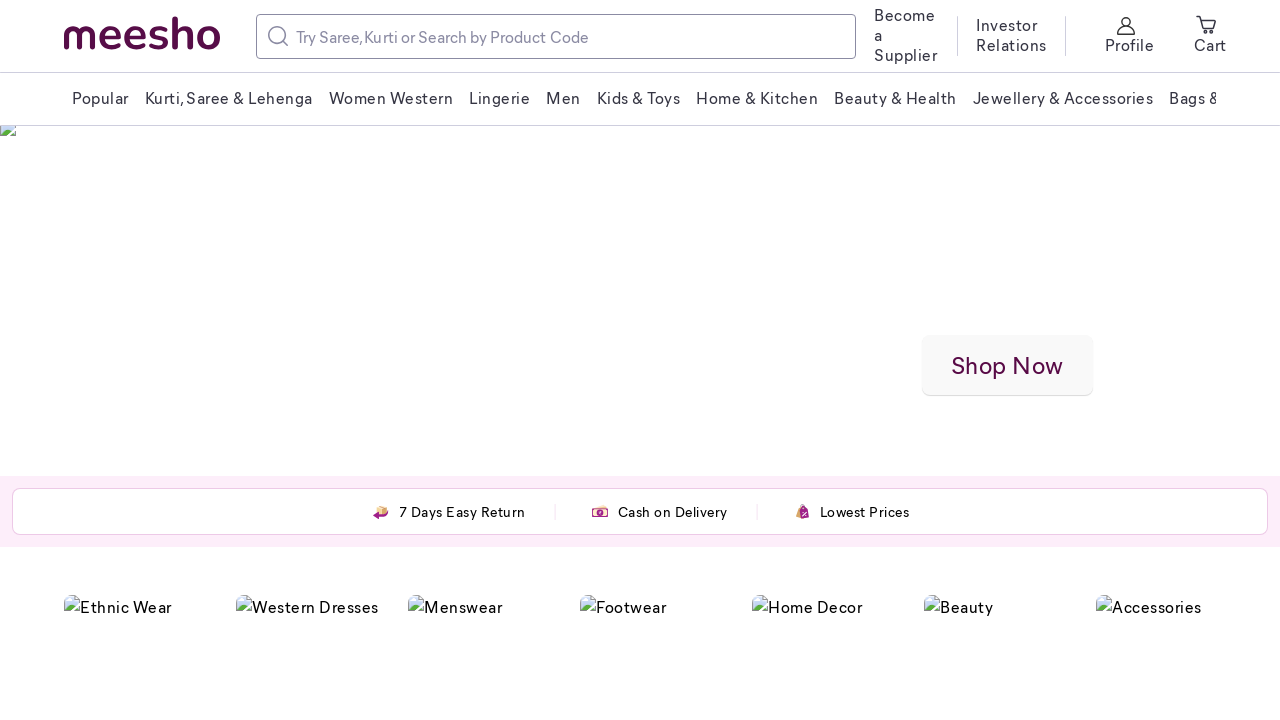

Set up dialog handler to accept alerts
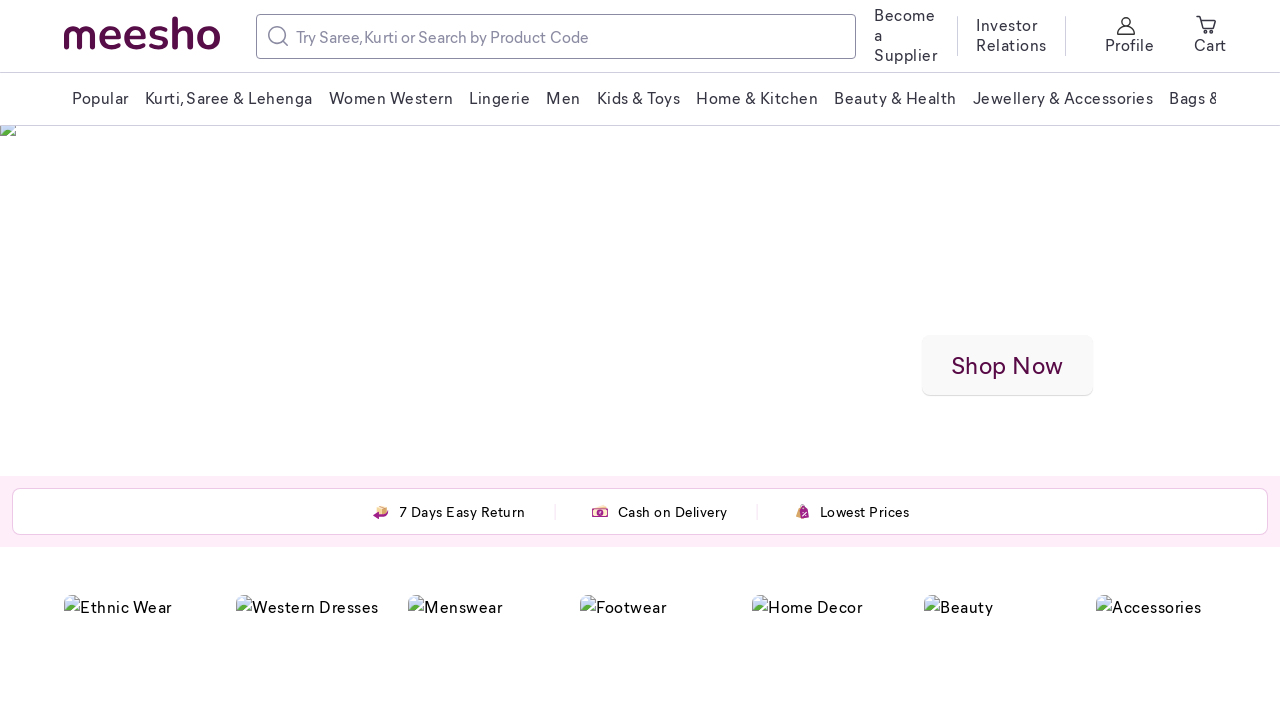

Registered custom dialog handler function
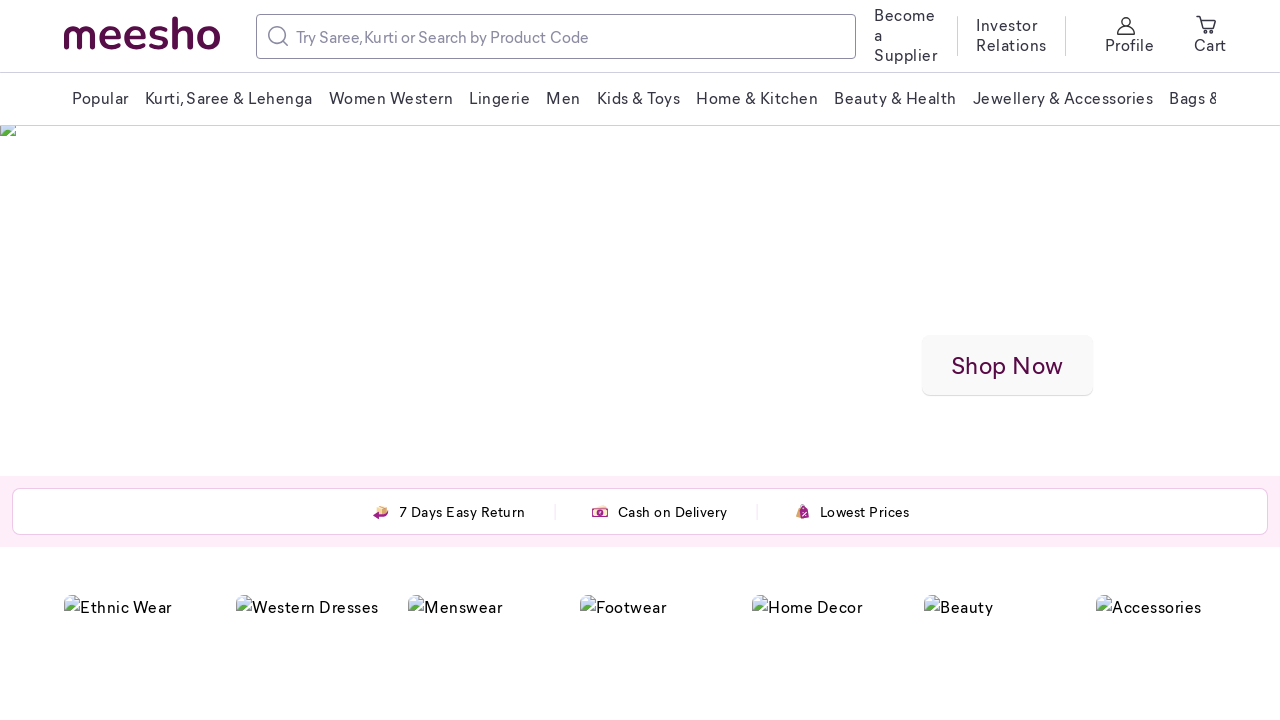

Triggered second JavaScript alert with message 'Anjitha' and accepted it
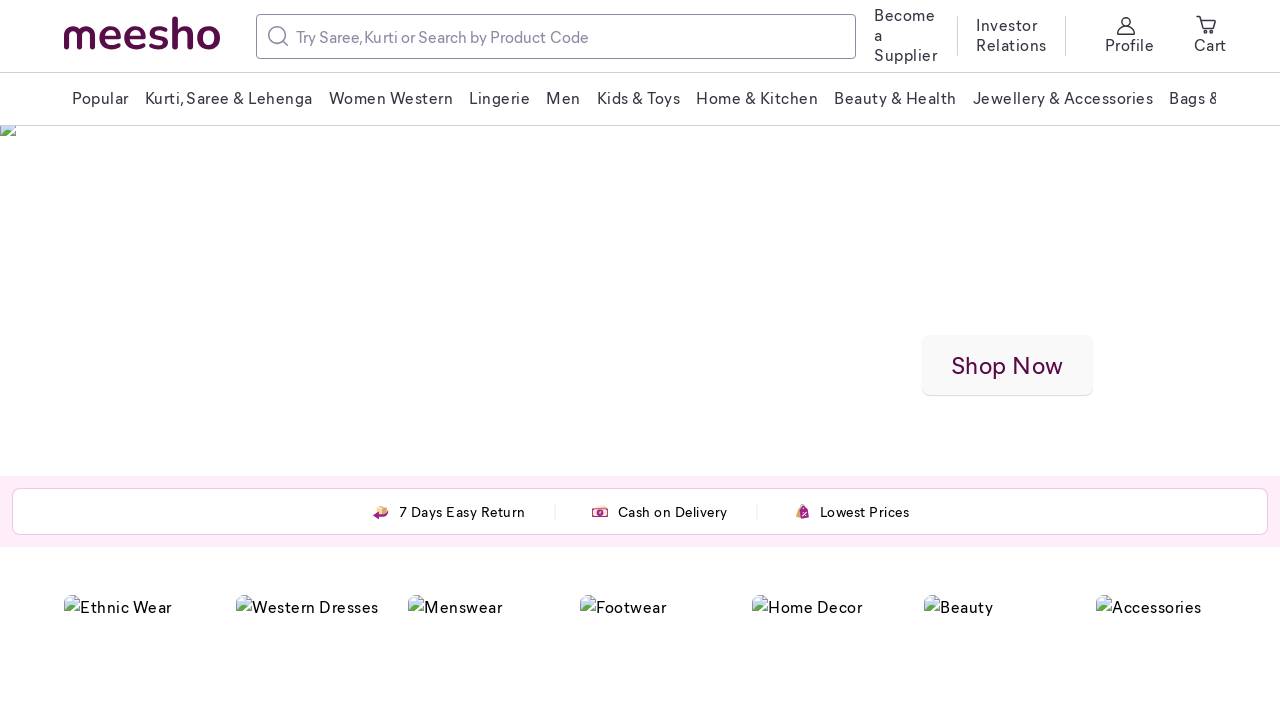

Waited 1000ms for page to stabilize
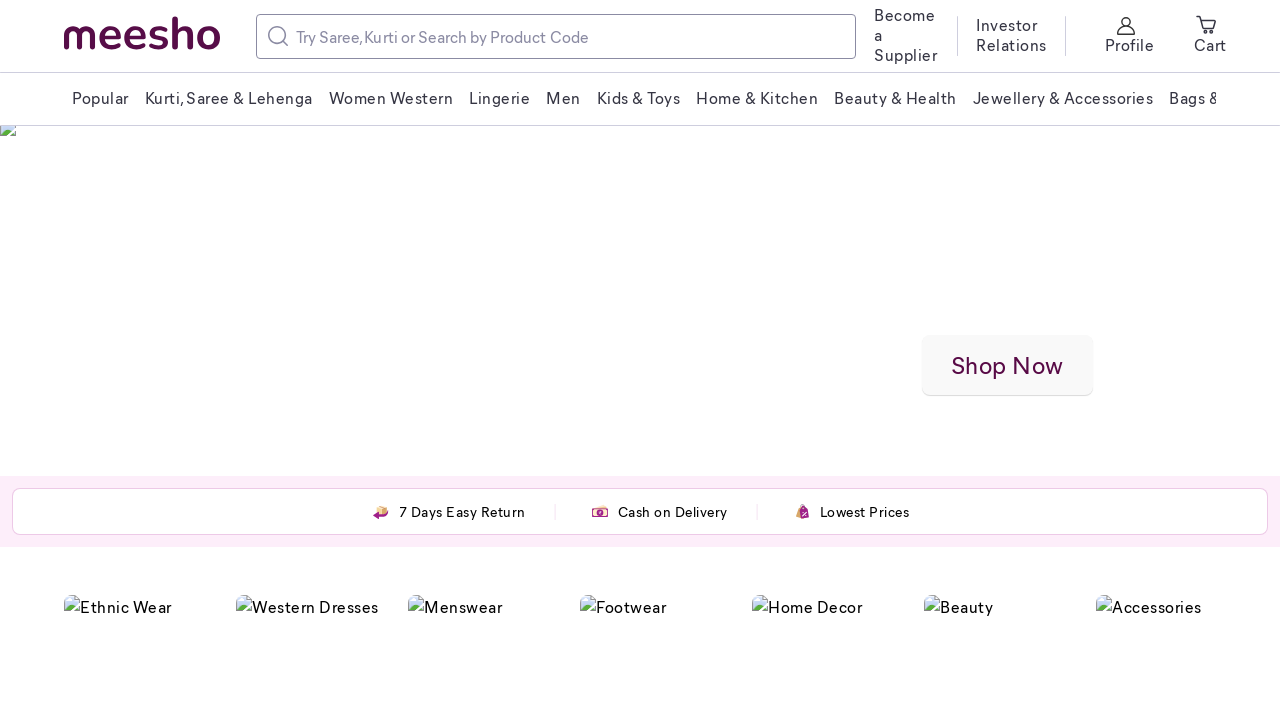

Located 'Hair Color' link element
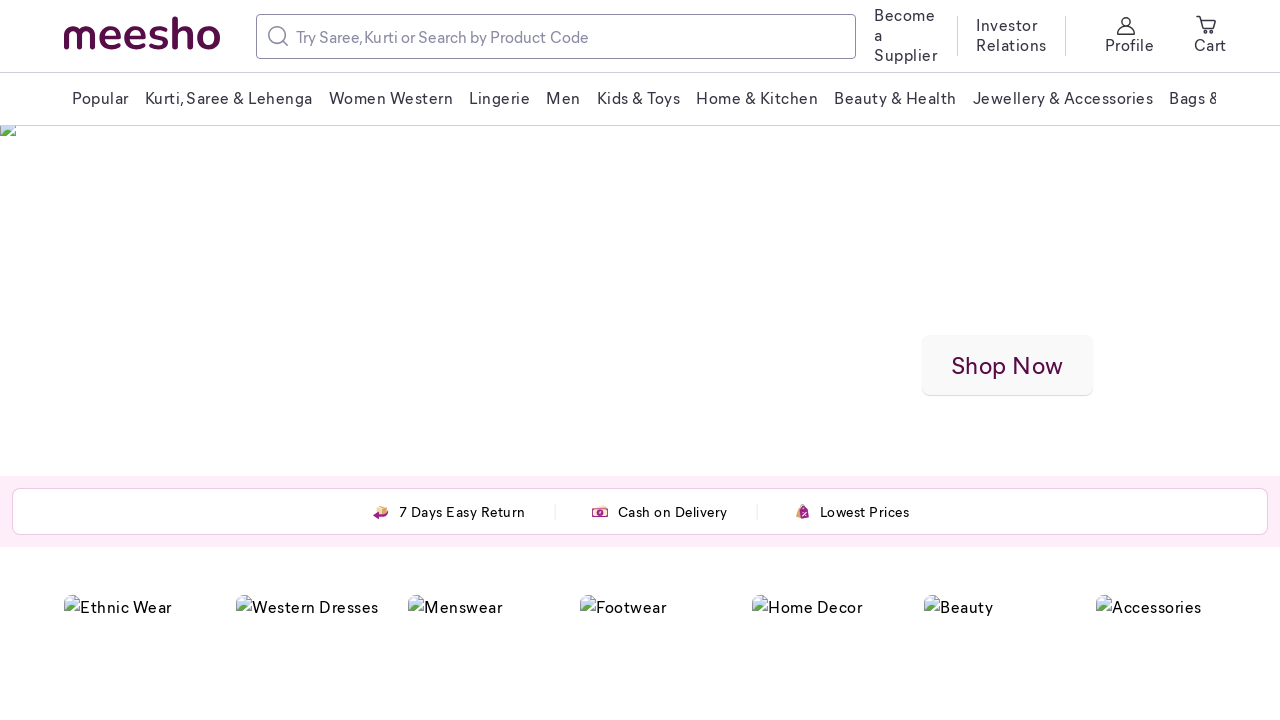

Clicked on 'Hair Color' link on Meesho website at (856, 360) on a:has-text('Hair Color') >> nth=0
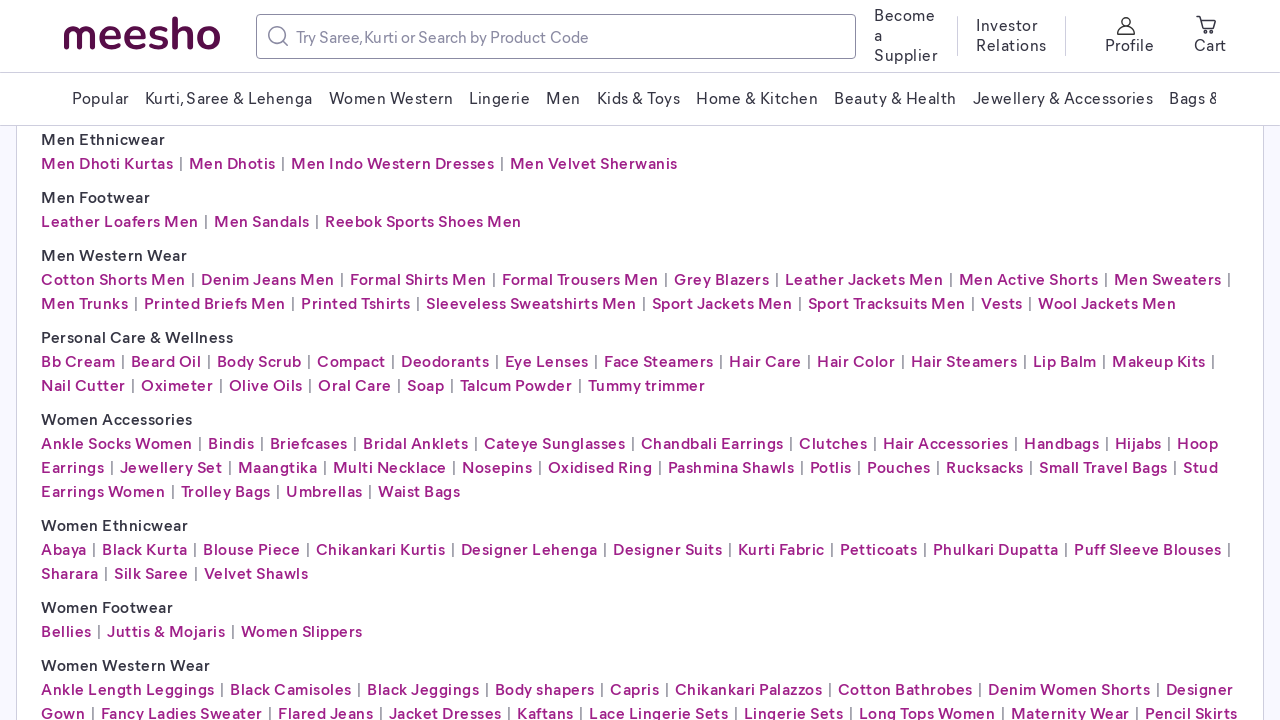

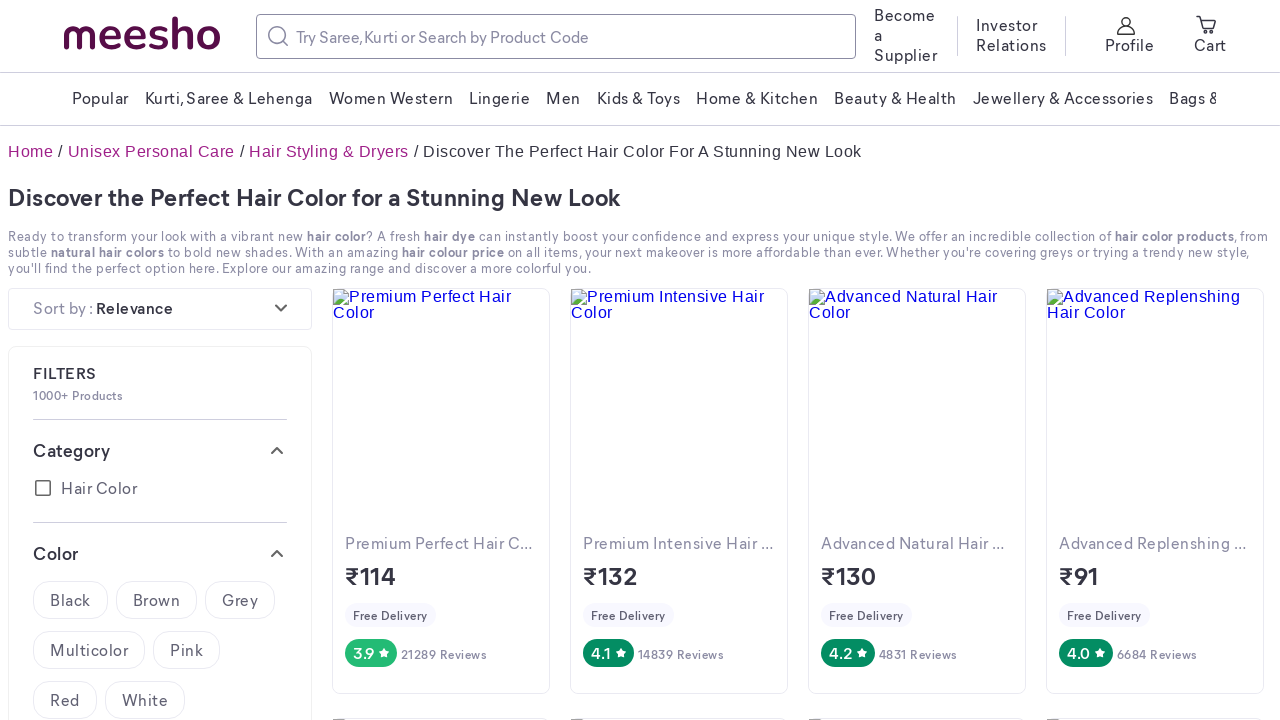